Tests table interactions by counting rows and columns, reading cell values, sorting the table by clicking a header, and reading footer values

Starting URL: https://v1.training-support.net/selenium/tables

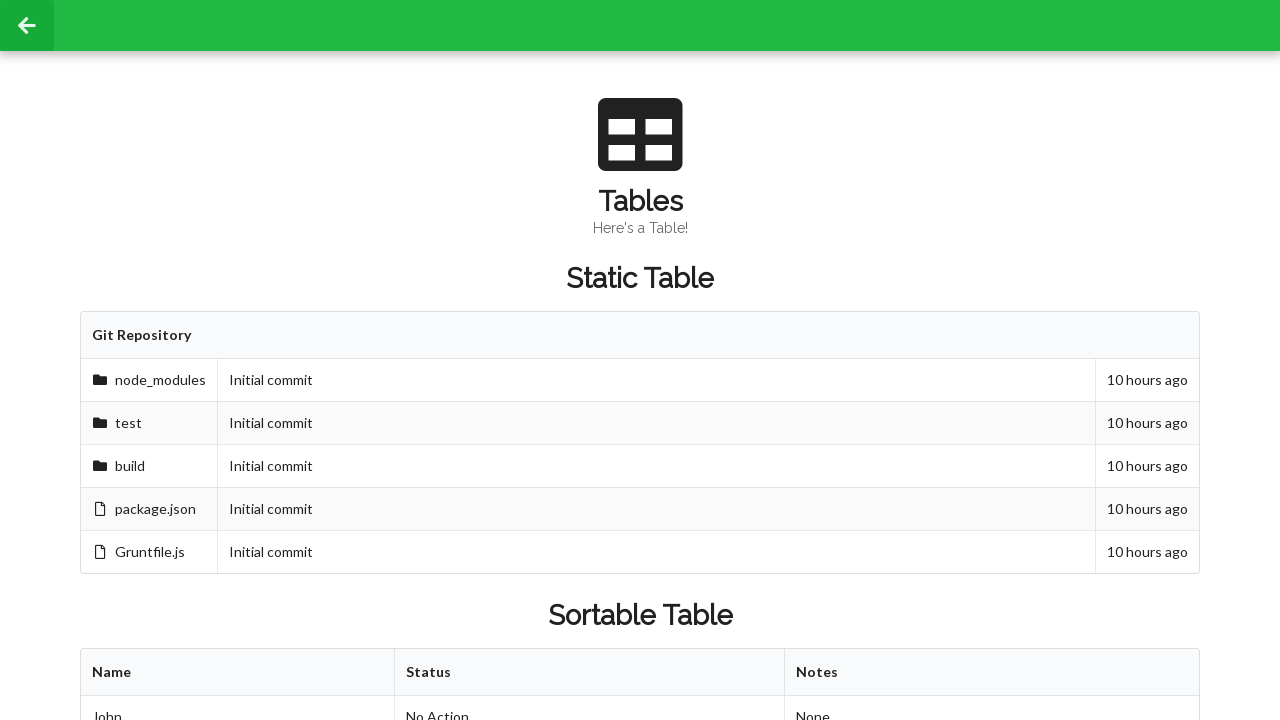

Retrieved all rows from sortable table body
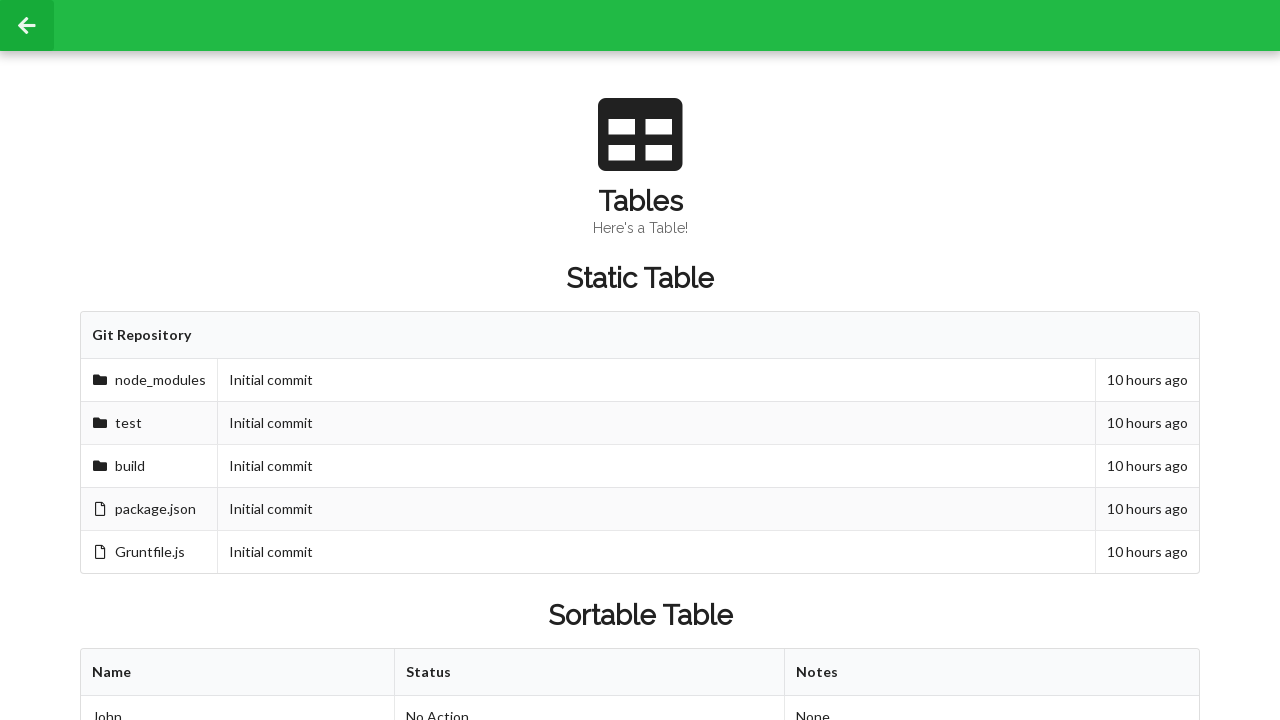

Retrieved all columns from first row of table
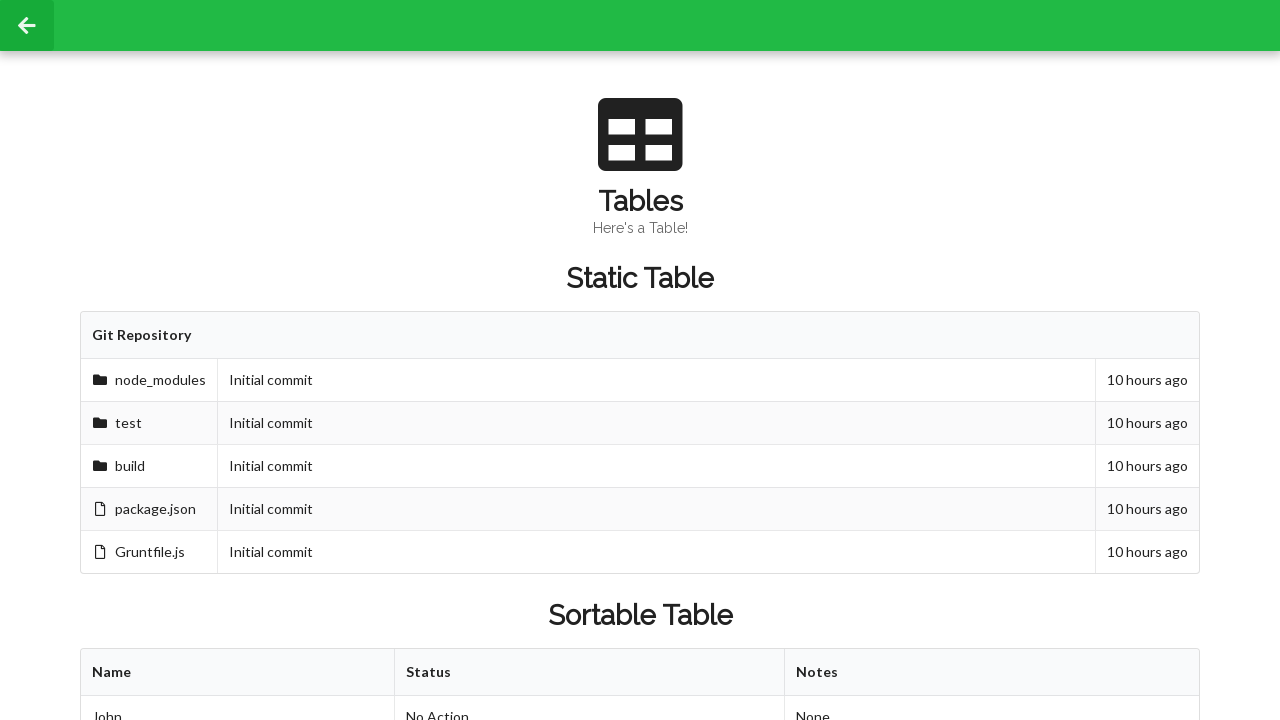

Located cell at second row, second column
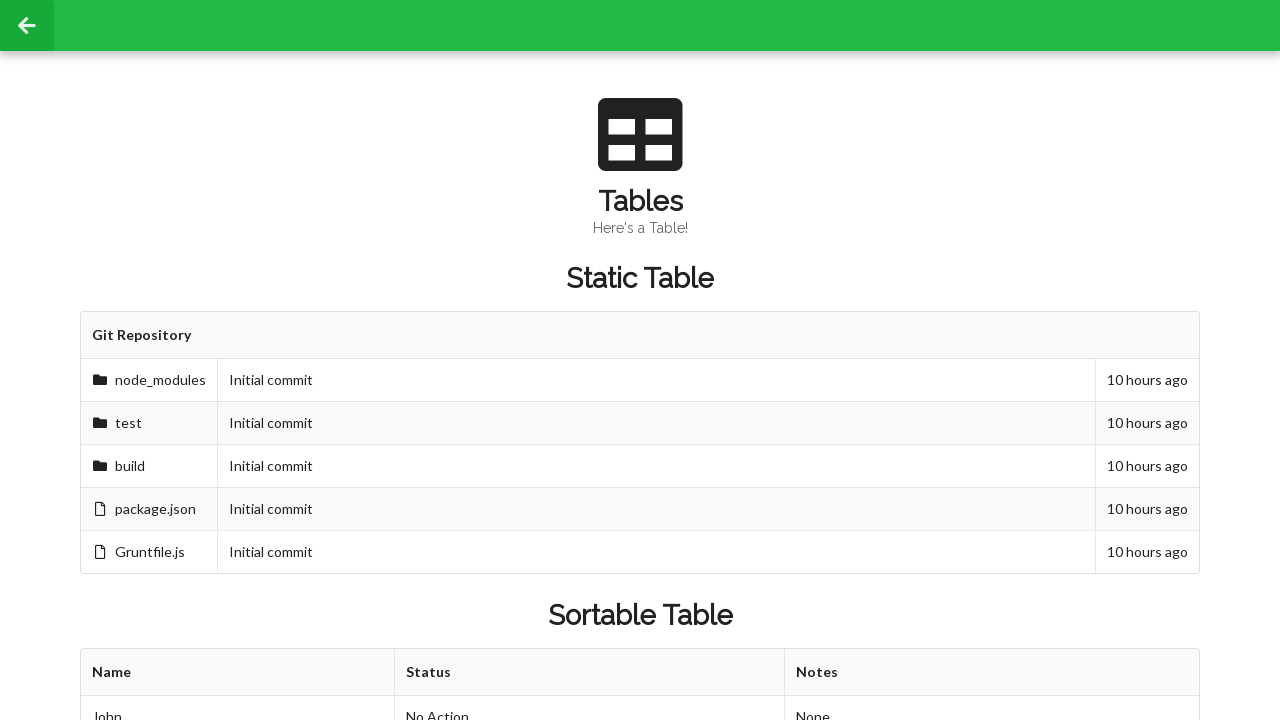

Clicked first column header to sort table at (238, 673) on xpath=//table[@id='sortableTable']//thead//tr//th[1]
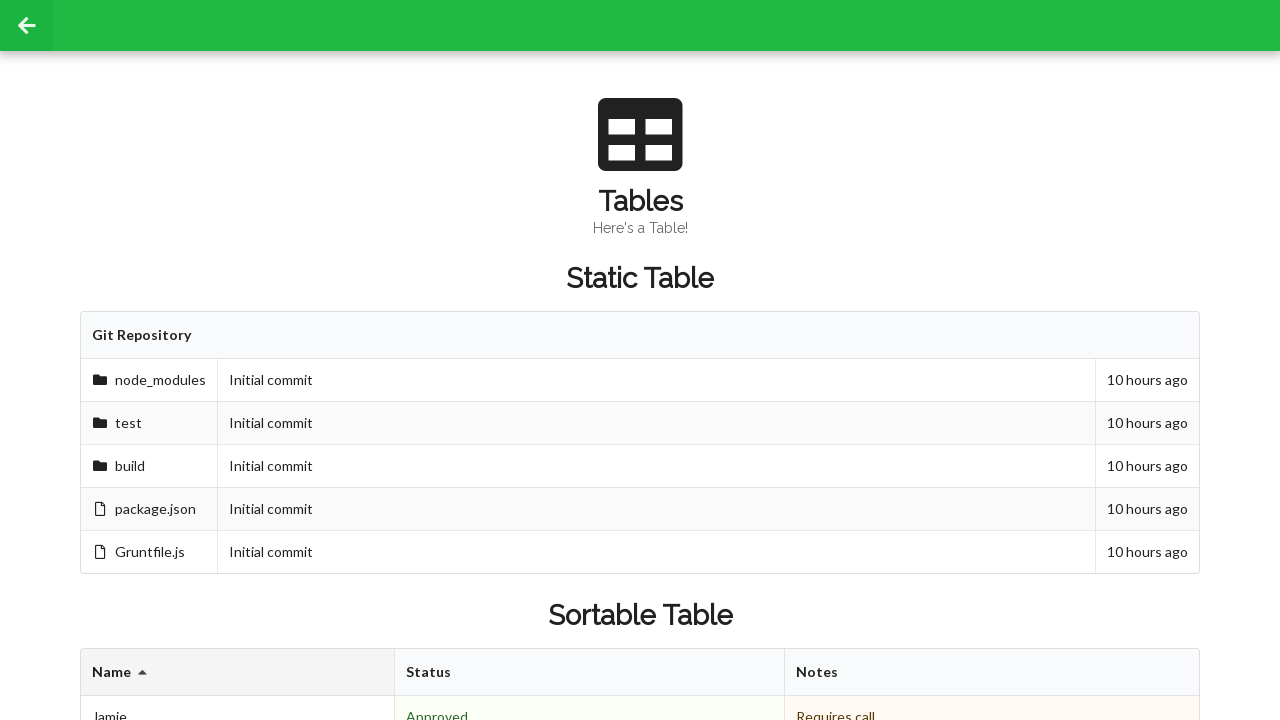

Read cell value from second row, second column after sorting
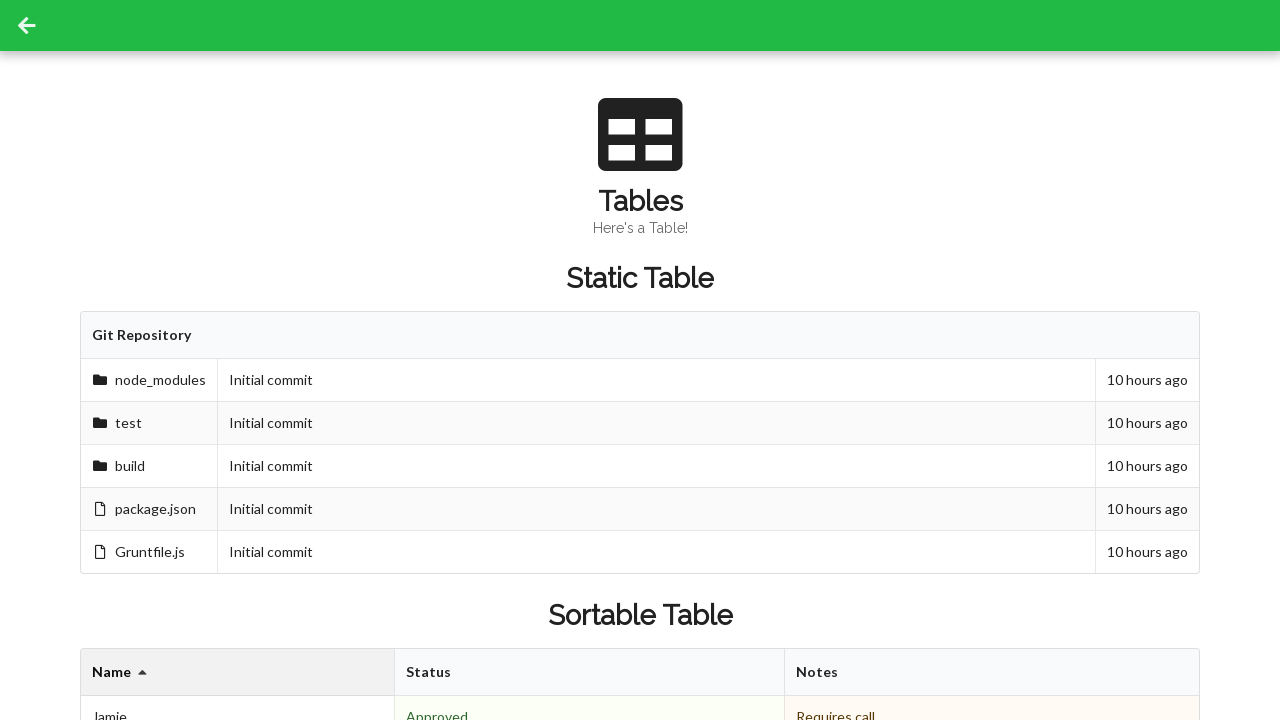

Retrieved all footer cells from table
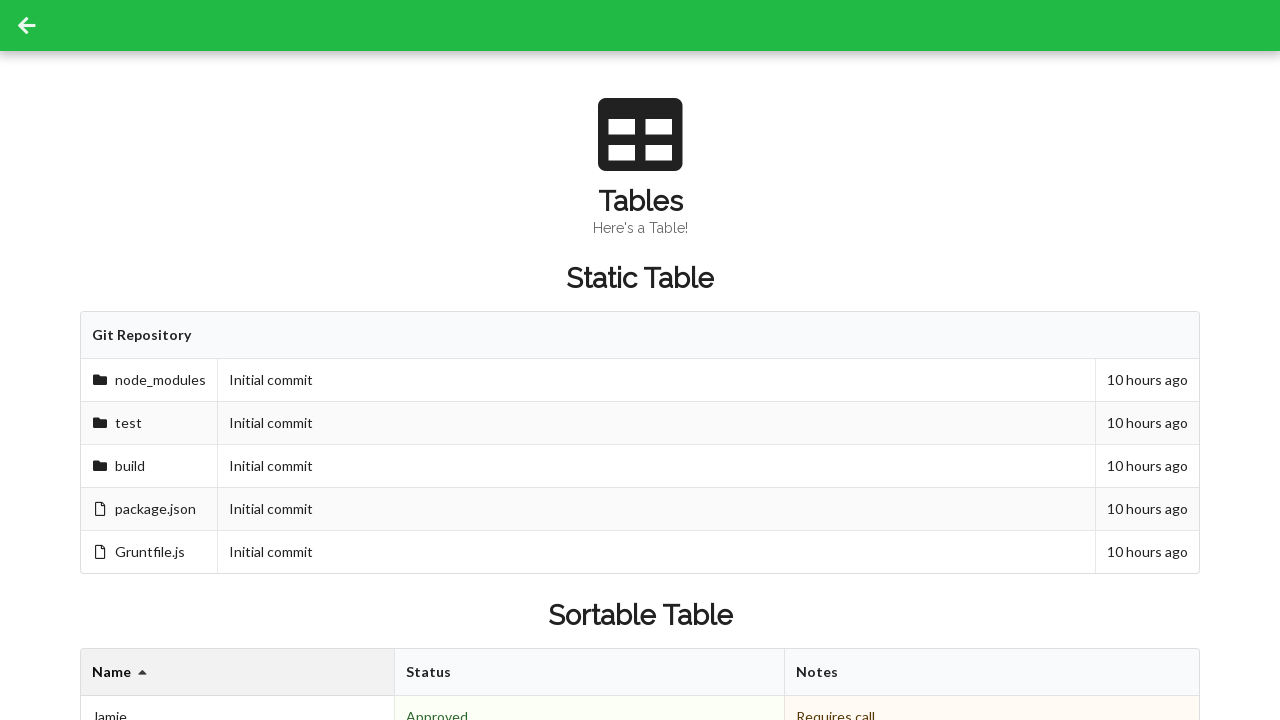

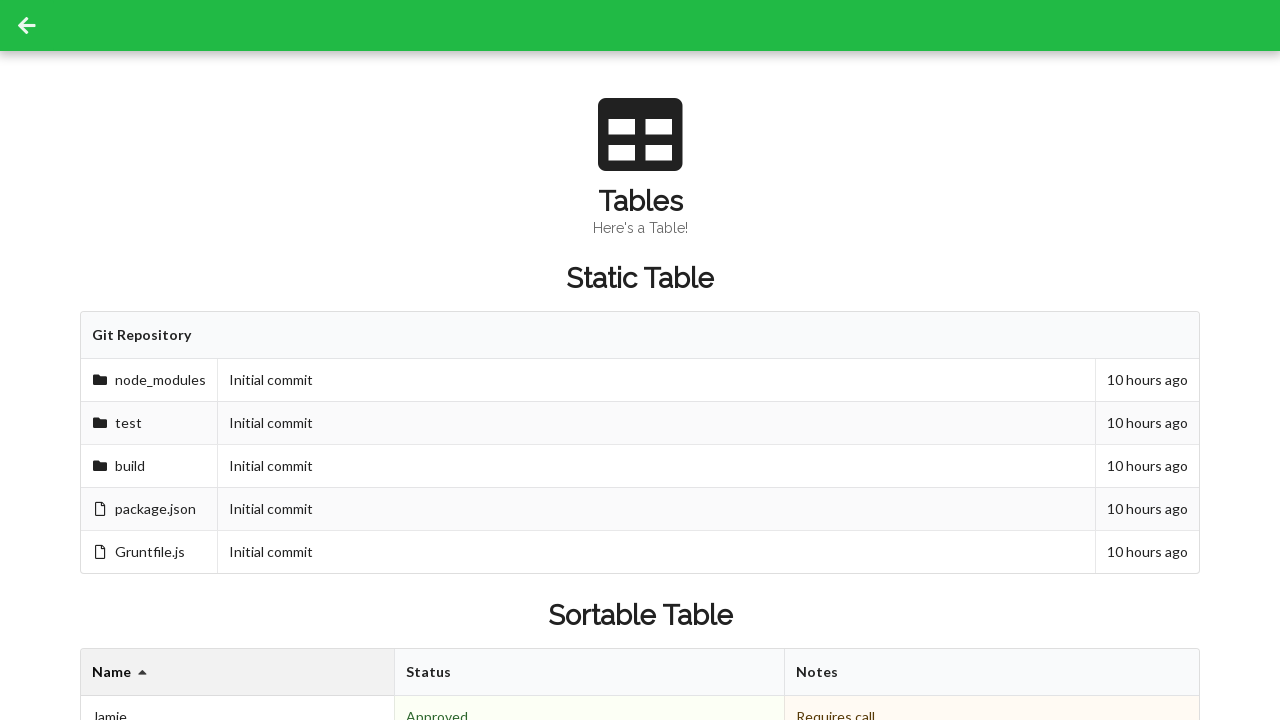